Tests deposit functionality by depositing money into a customer account

Starting URL: https://www.globalsqa.com/angularJs-protractor/BankingProject/#/login

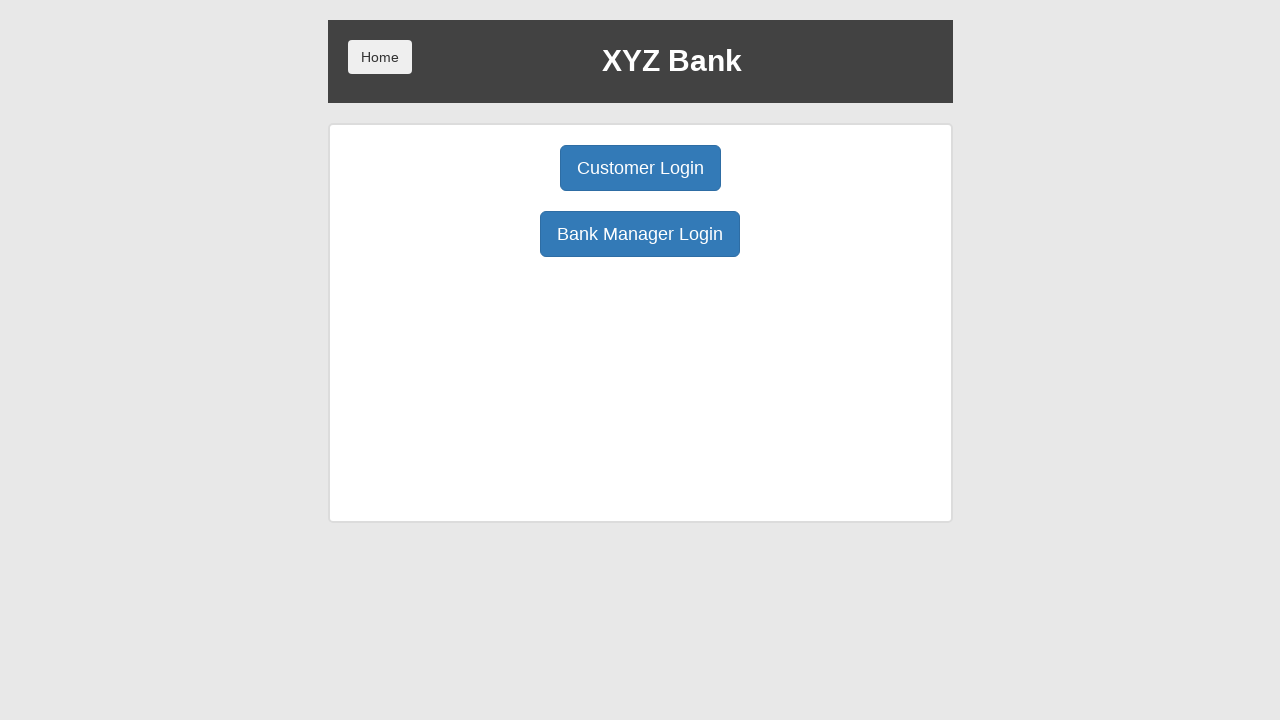

Clicked Customer Login button at (640, 168) on button:has-text('Customer Login')
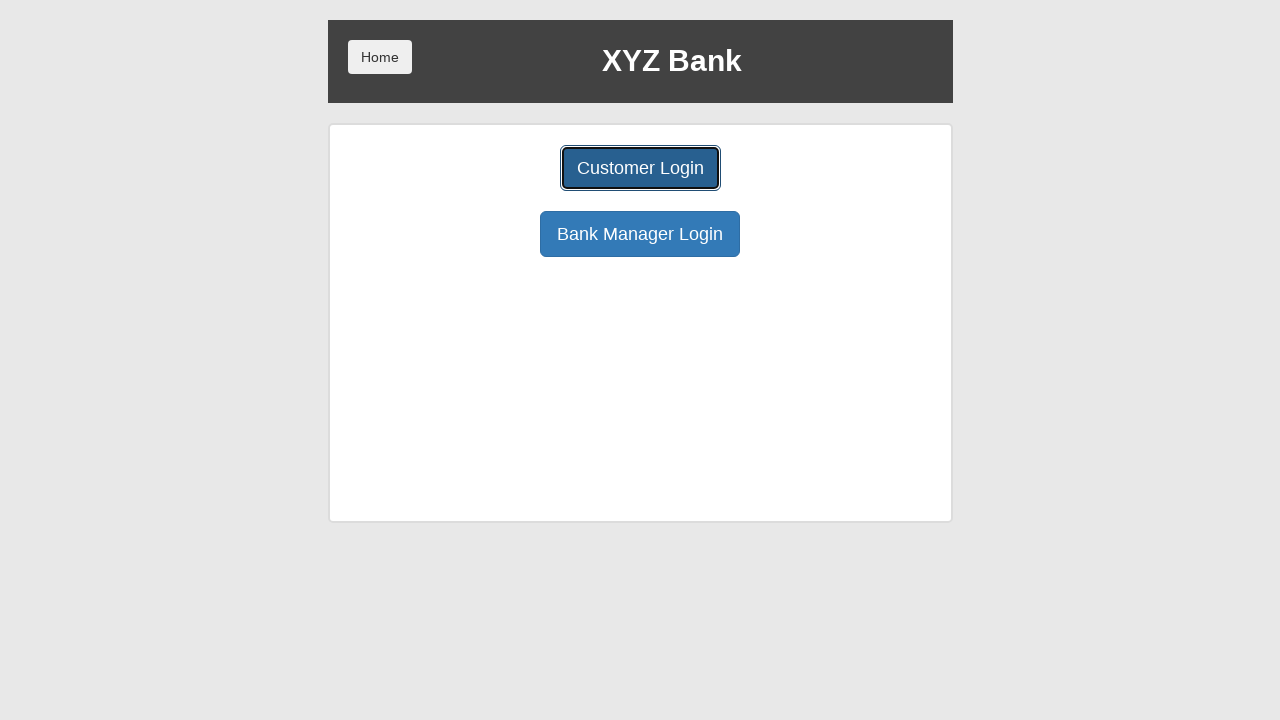

User select dropdown loaded
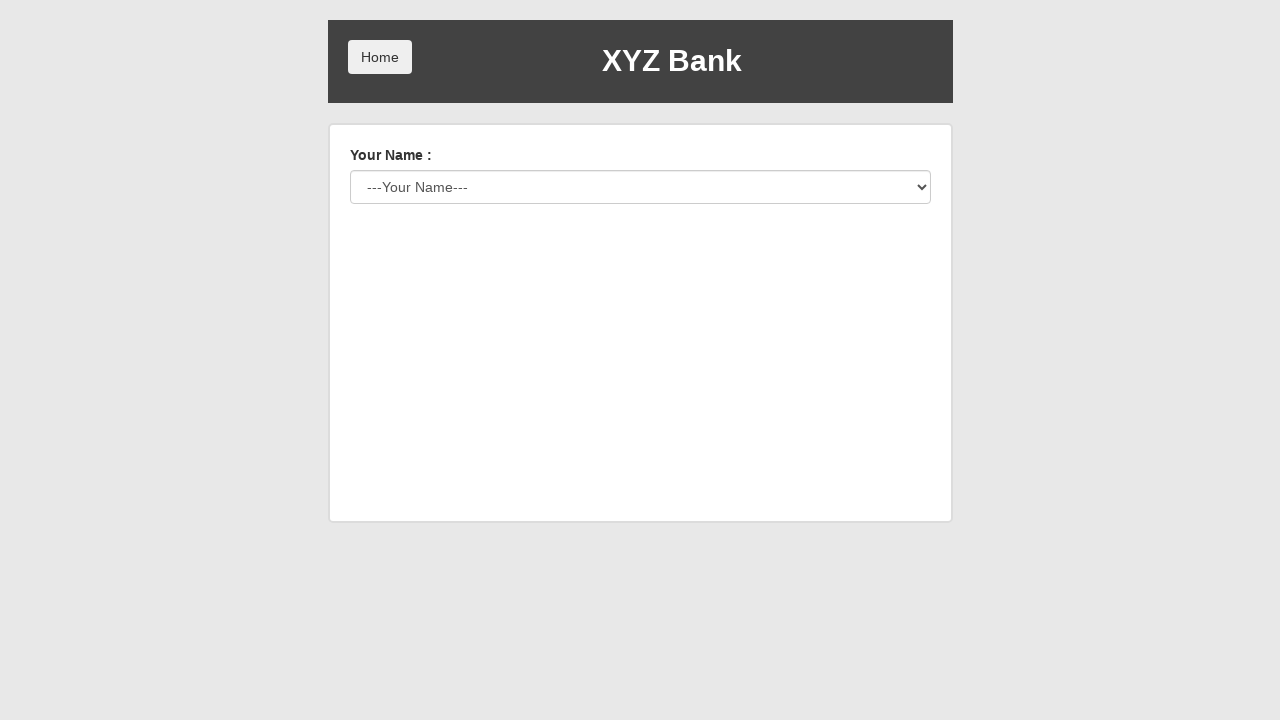

Selected 'Neville Longbottom' from user dropdown on #userSelect
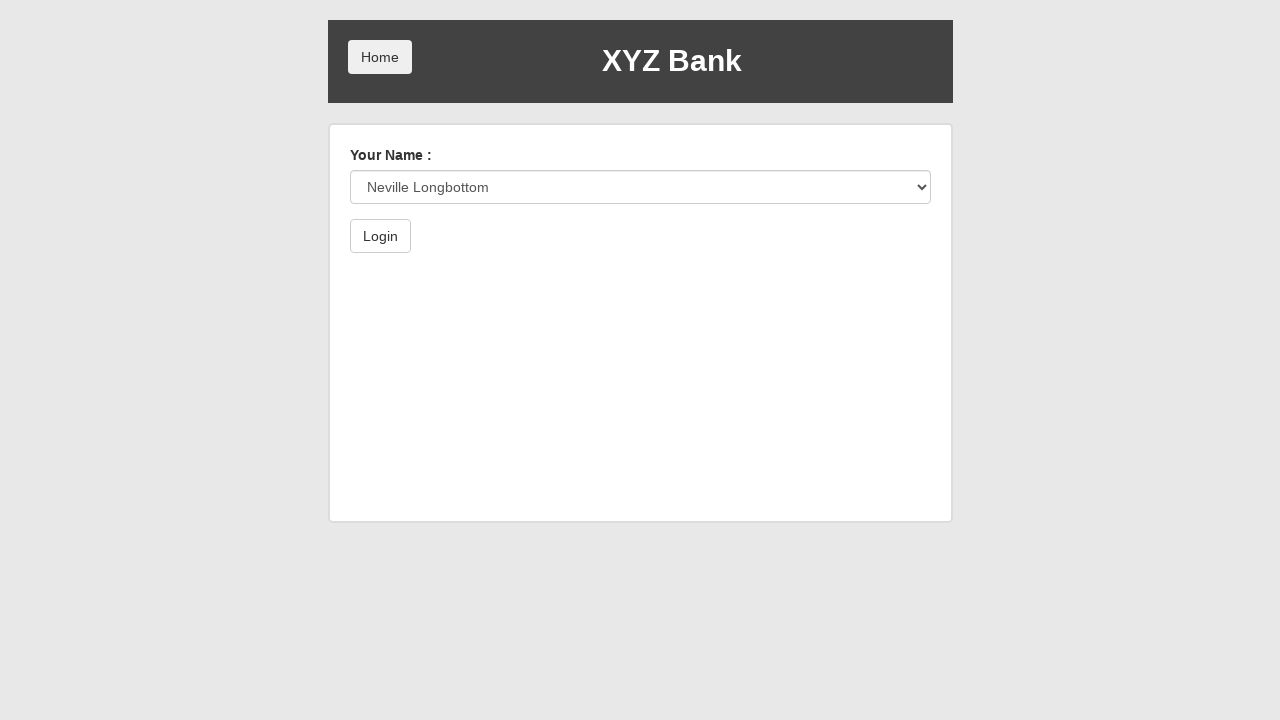

Clicked Login button at (380, 236) on form button:has-text('Login')
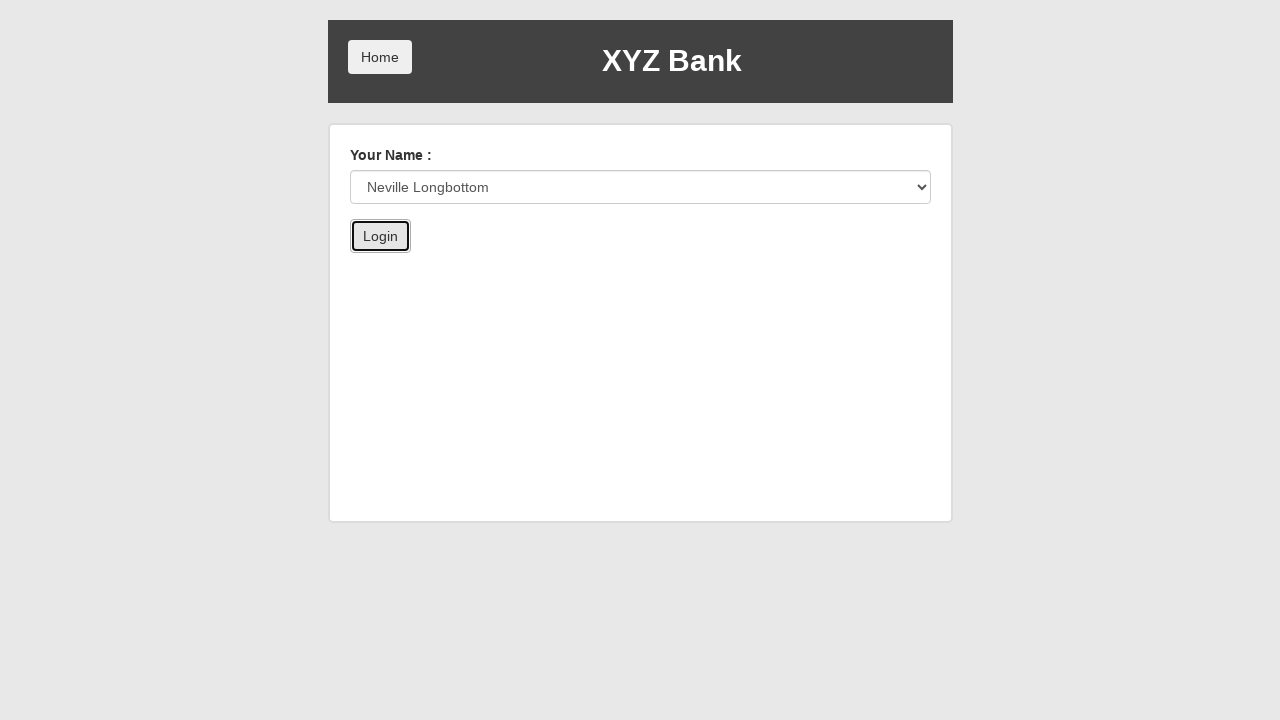

Clicked Deposit button at (652, 264) on button:has-text('Deposit')
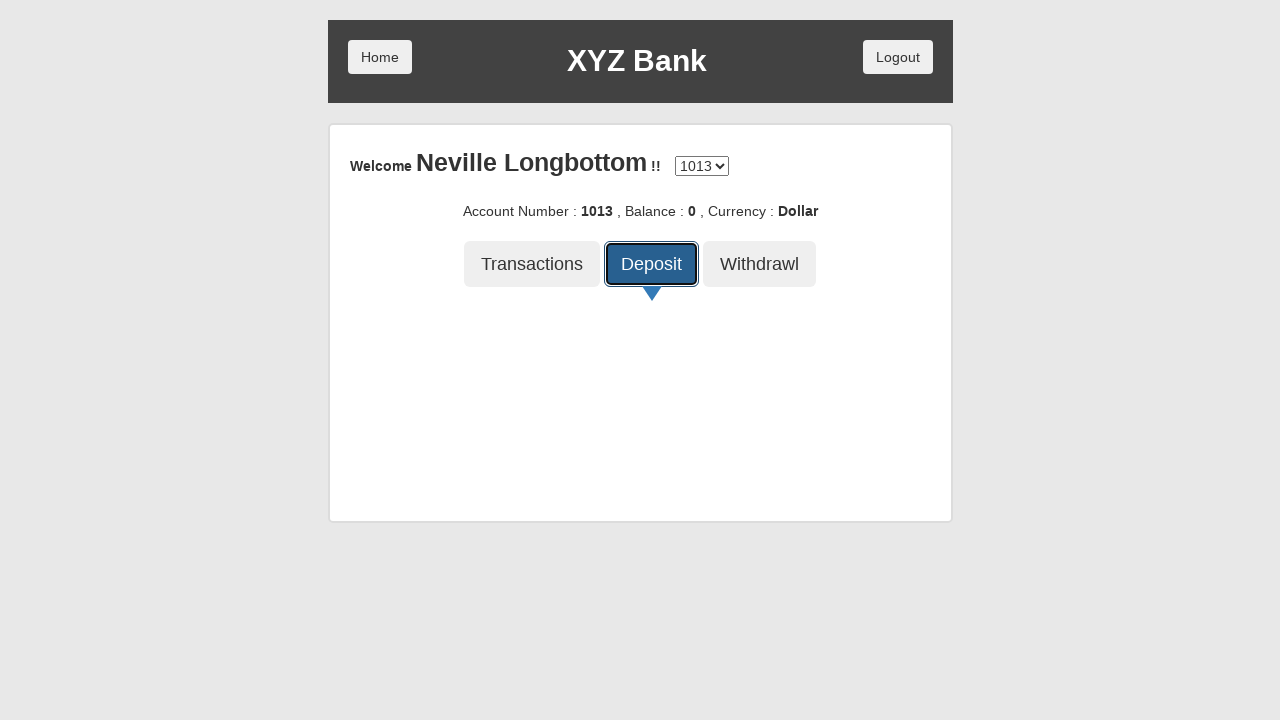

Deposit amount input field loaded
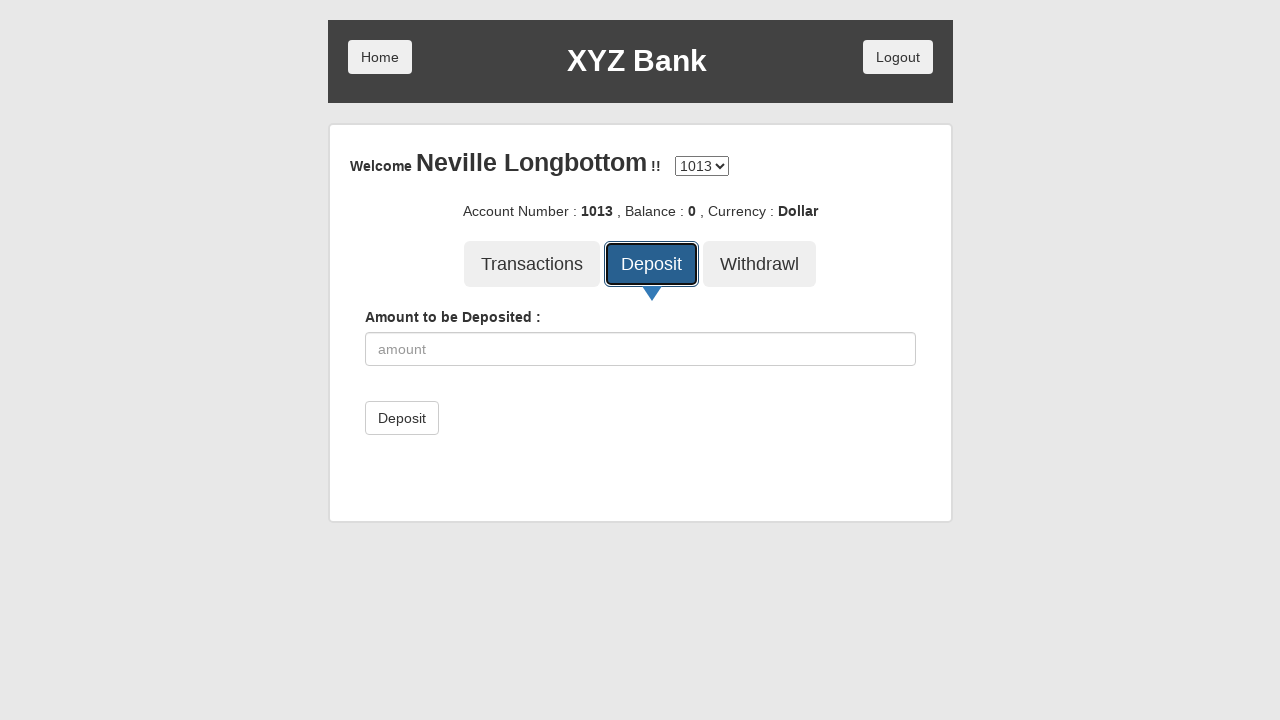

Entered deposit amount of 20000 on input[placeholder='amount']
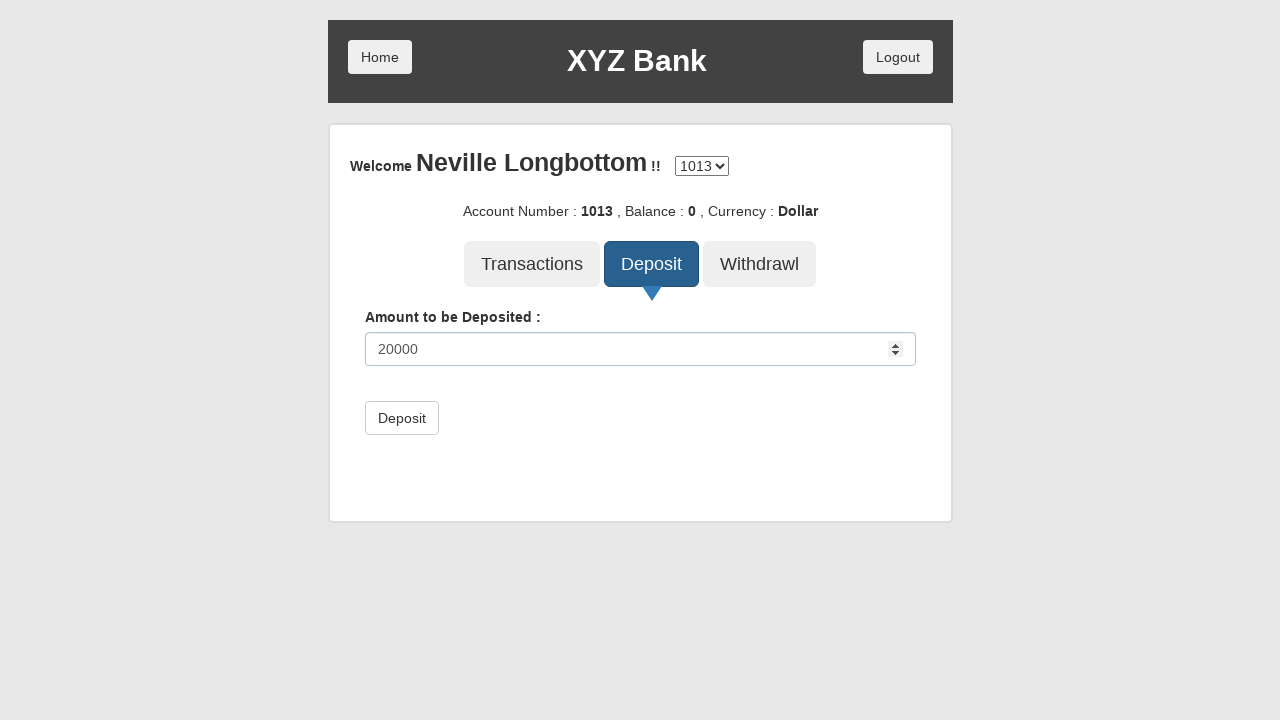

Clicked submit button to process deposit at (402, 418) on form button[type='submit']
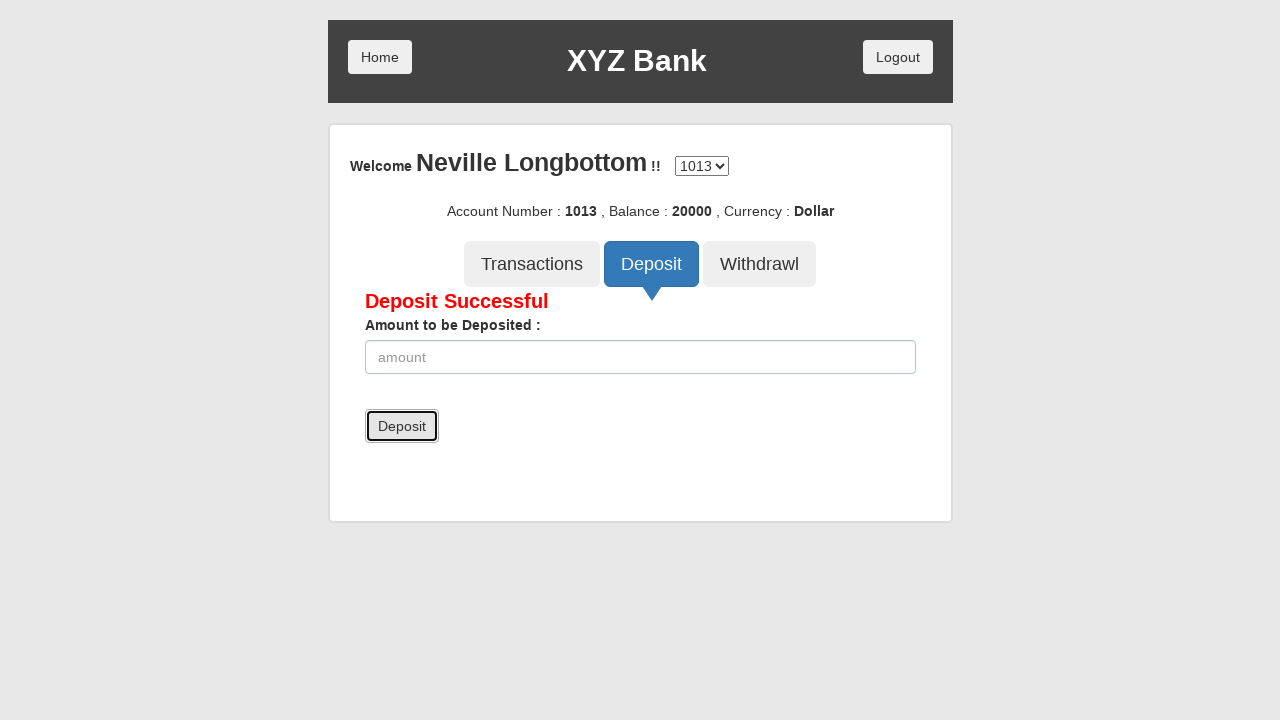

Deposit successful message appeared
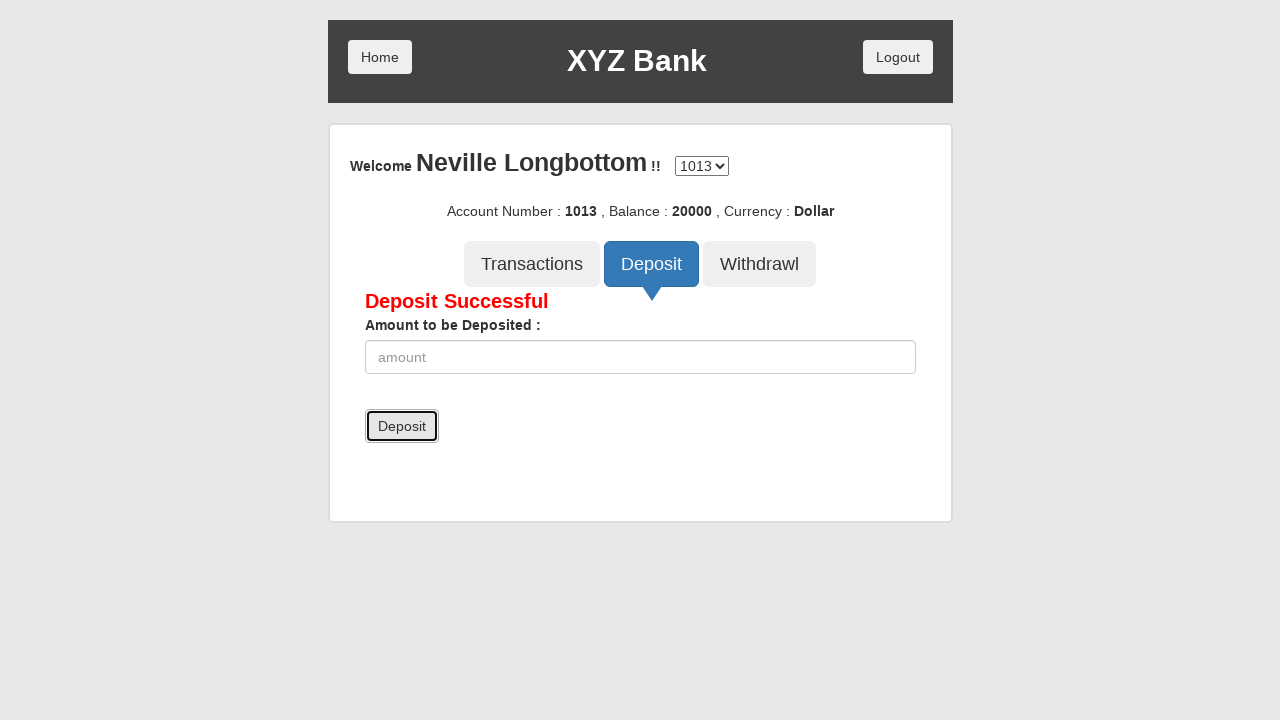

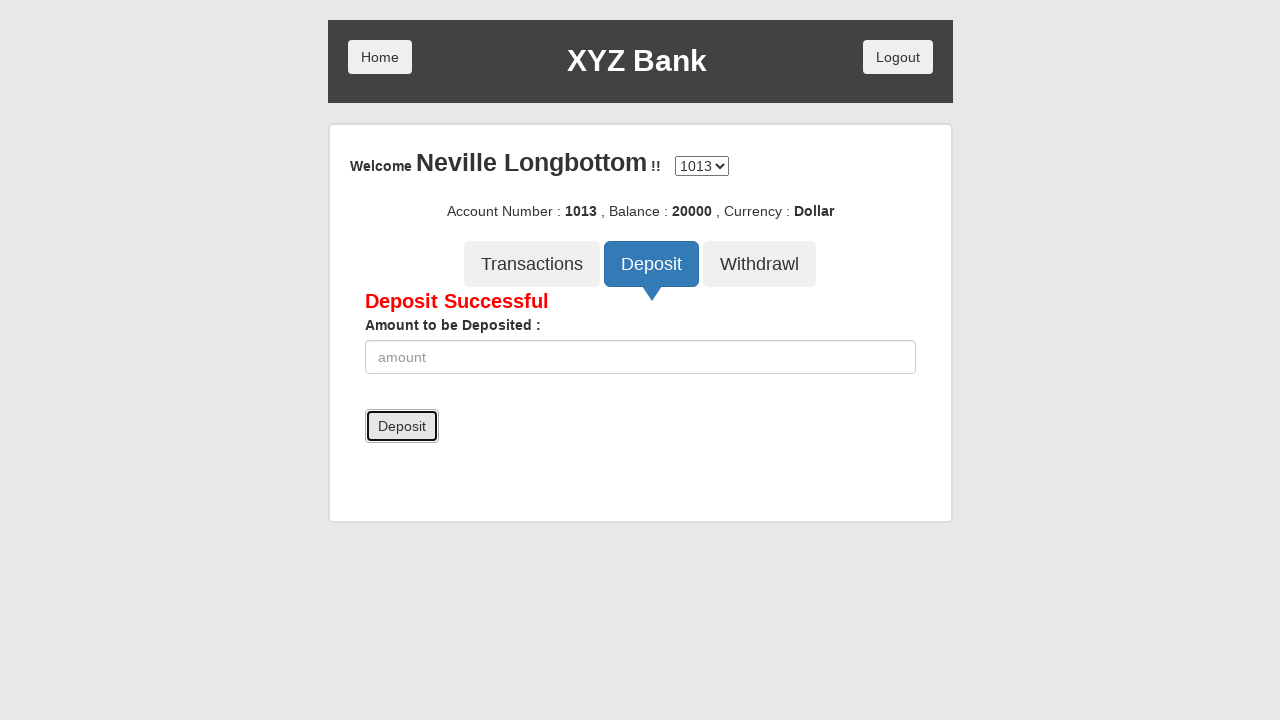